Tests broken links and images page by verifying images are present and clicking valid and broken links to check navigation behavior.

Starting URL: https://demoqa.com/broken

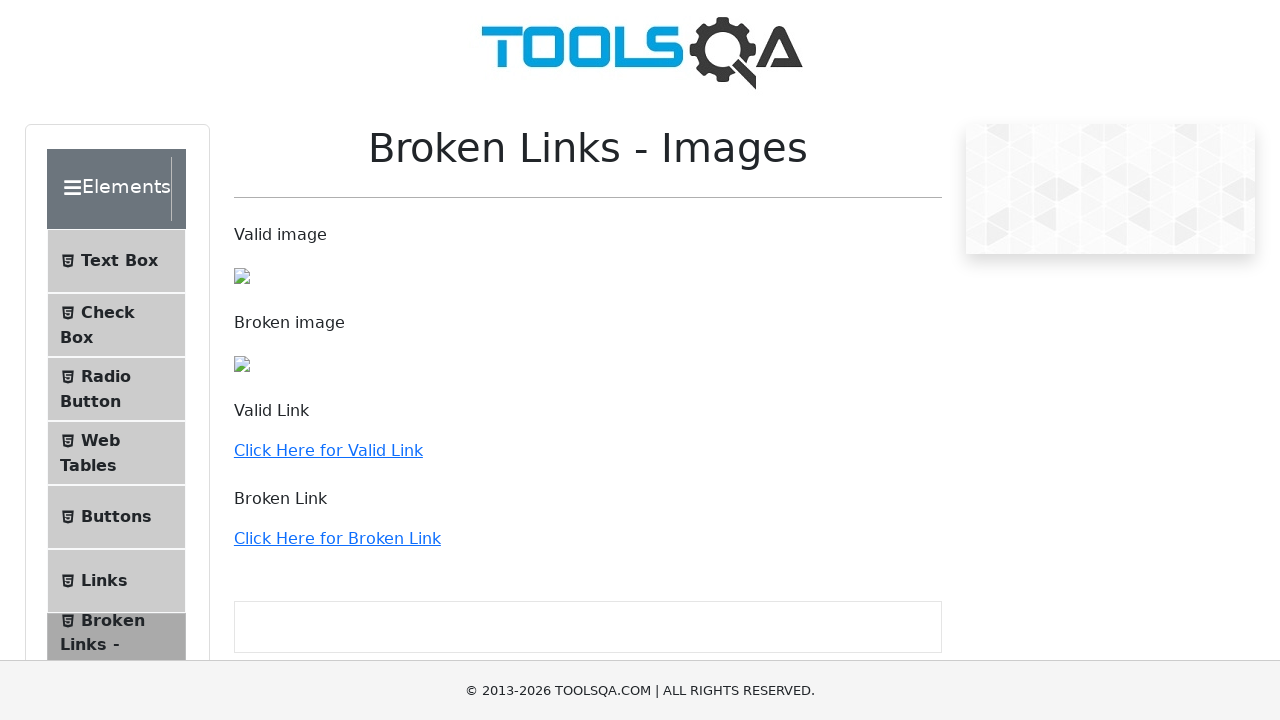

Verified valid image is present on broken links page
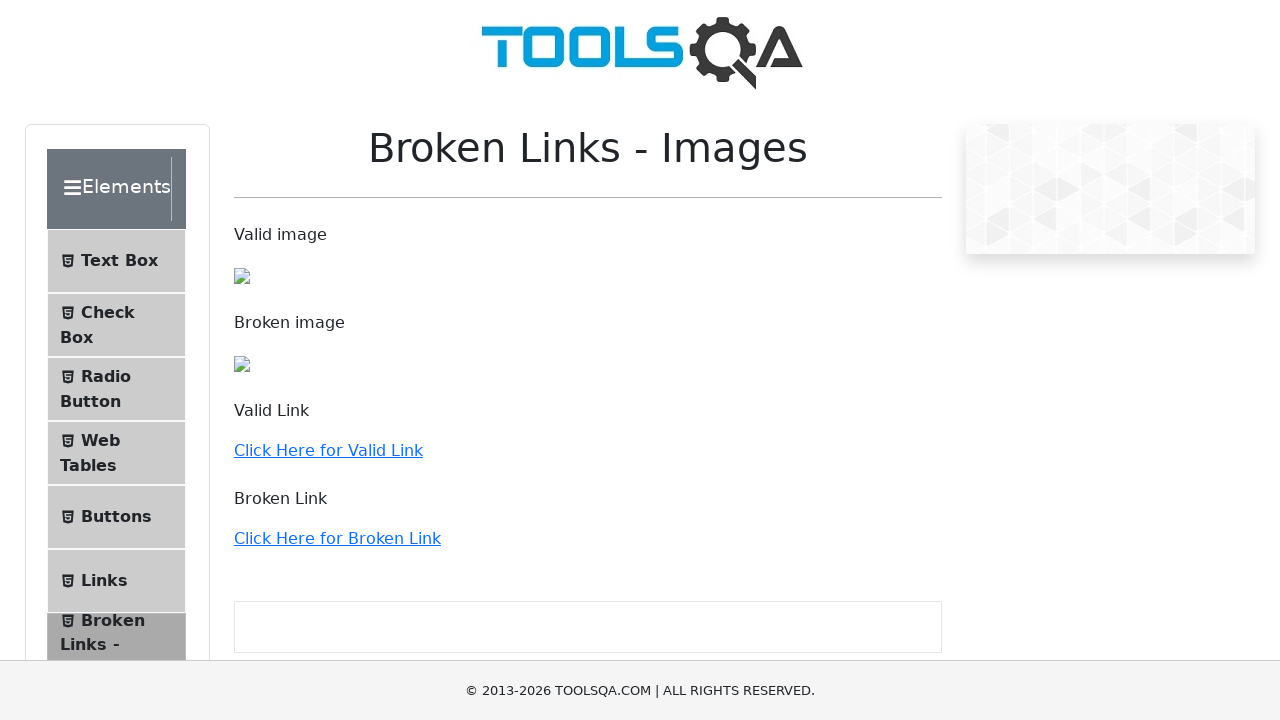

Verified broken image element exists on page
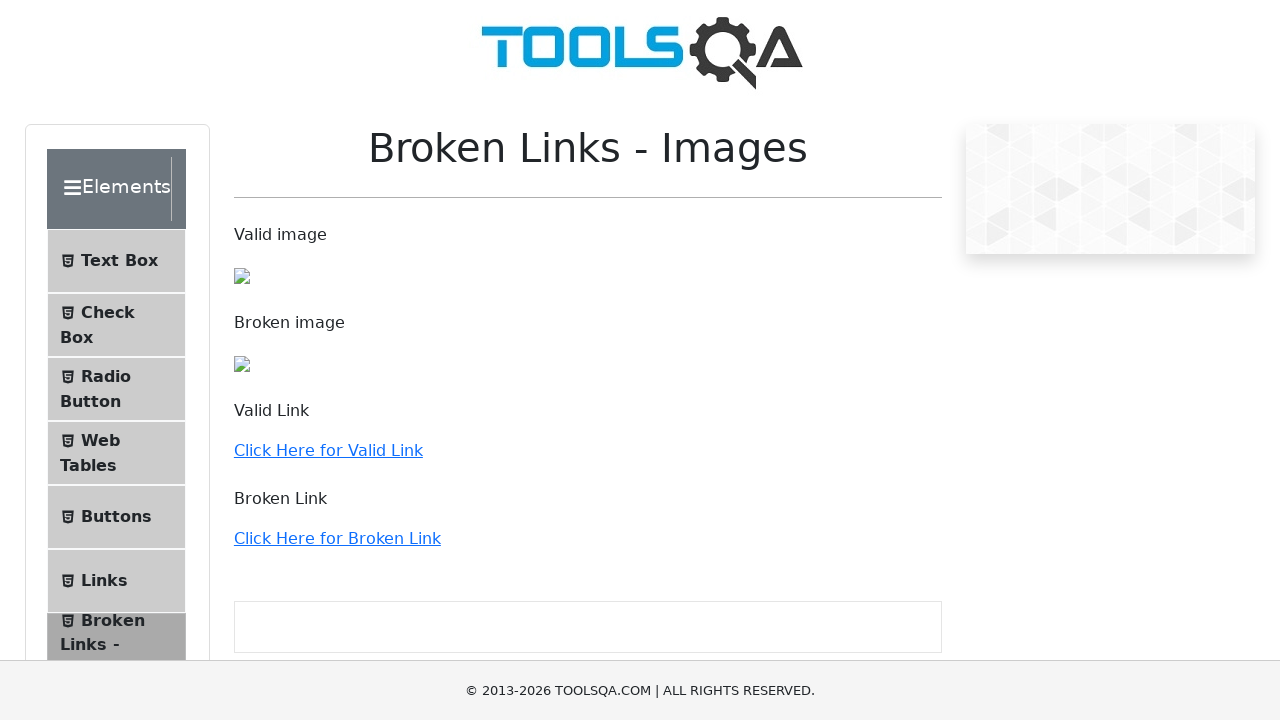

Clicked valid link at (328, 450) on text=Click Here for Valid Link
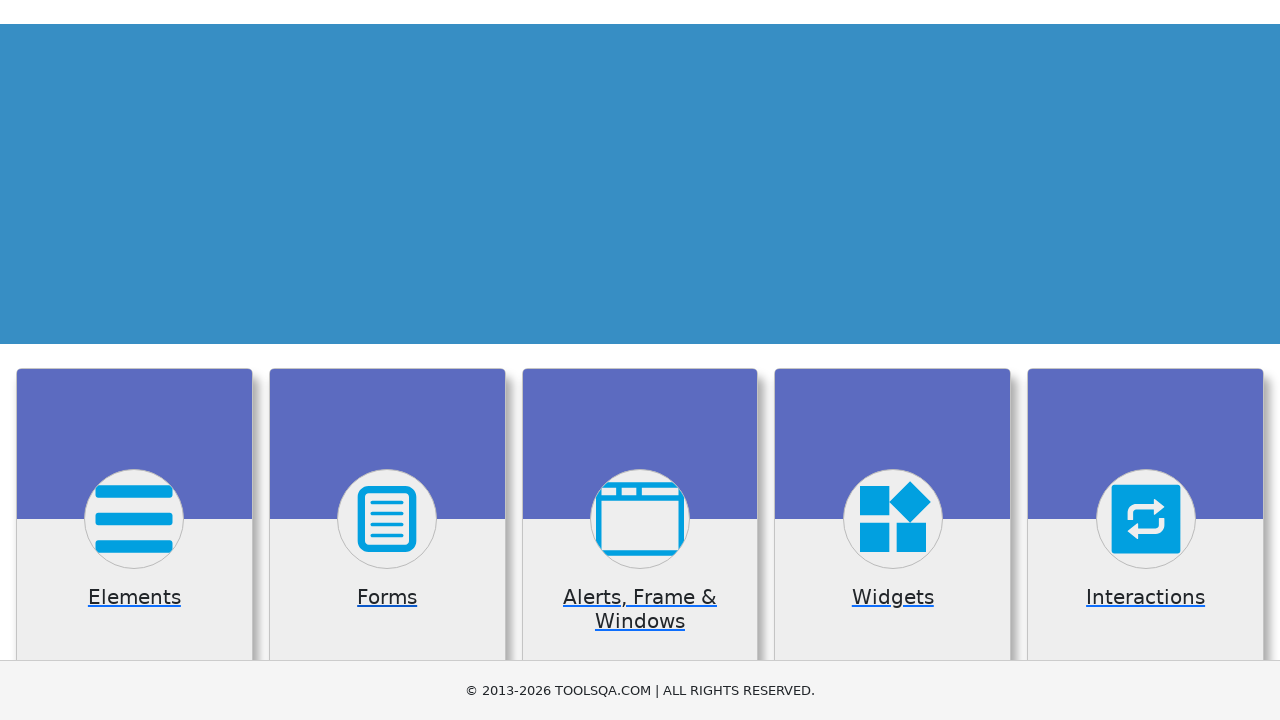

Page load completed after clicking valid link
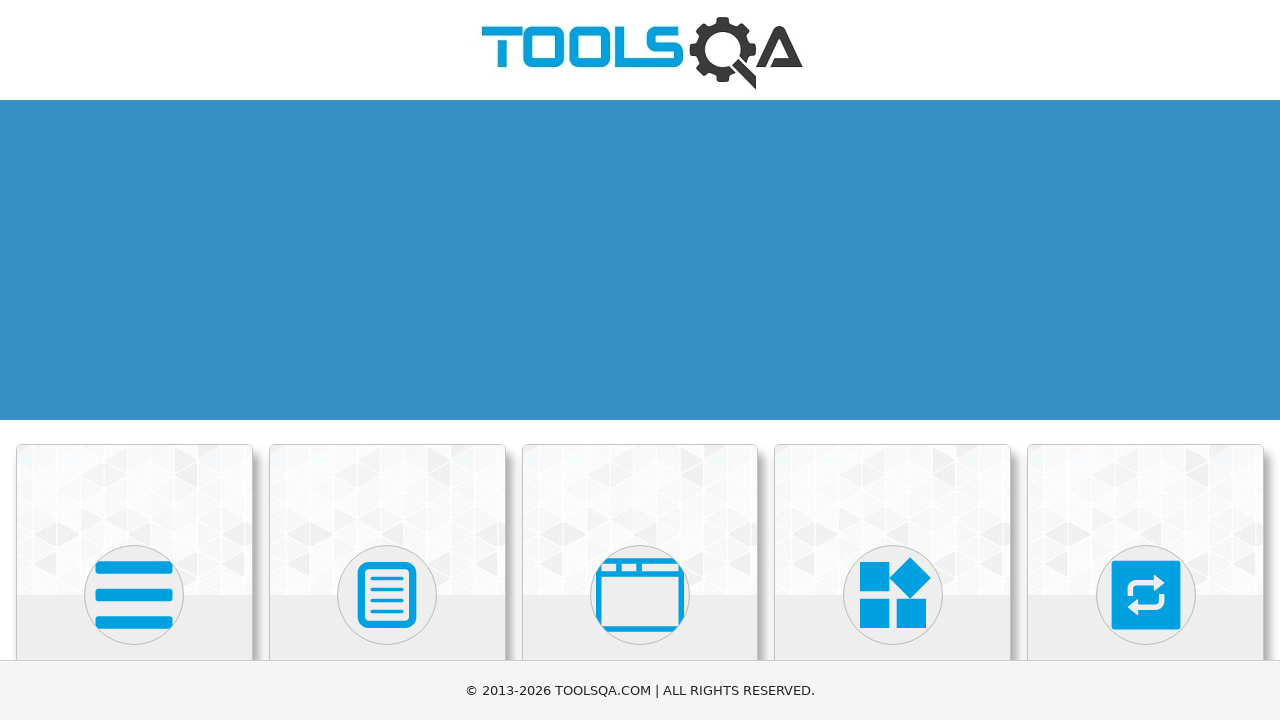

Navigated back to broken links page
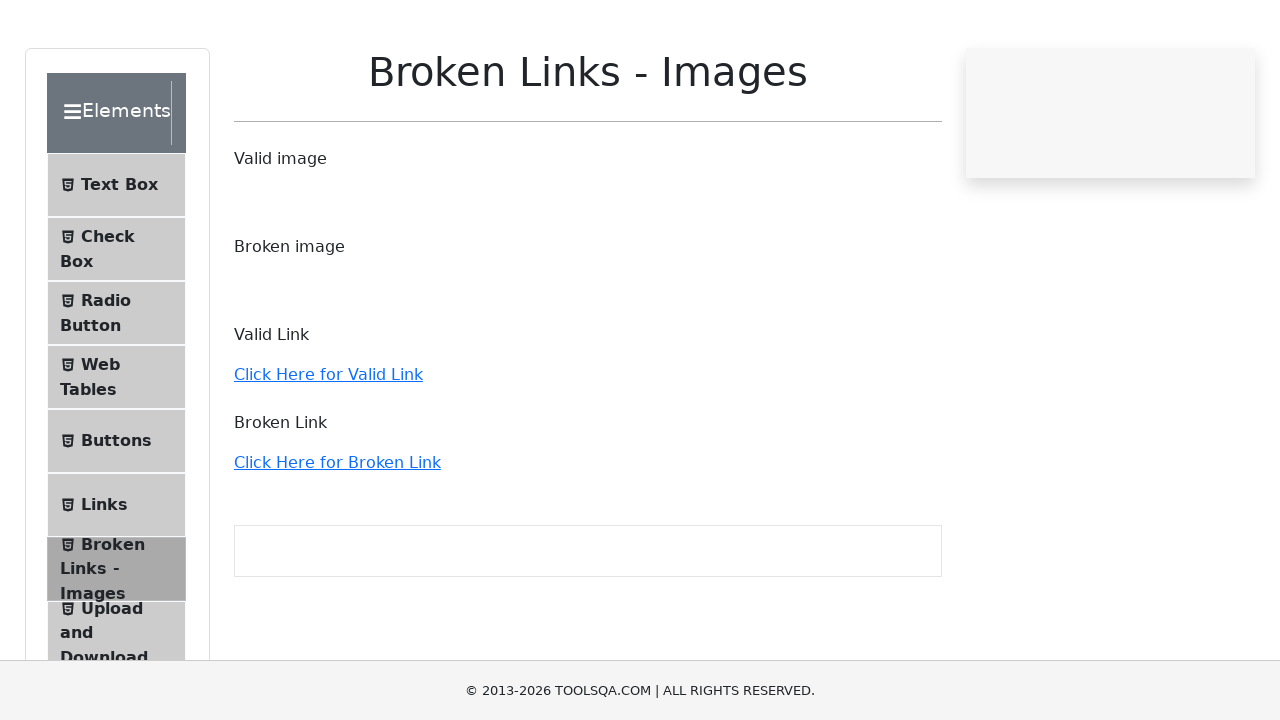

Clicked broken link at (337, 538) on text=Click Here for Broken Link
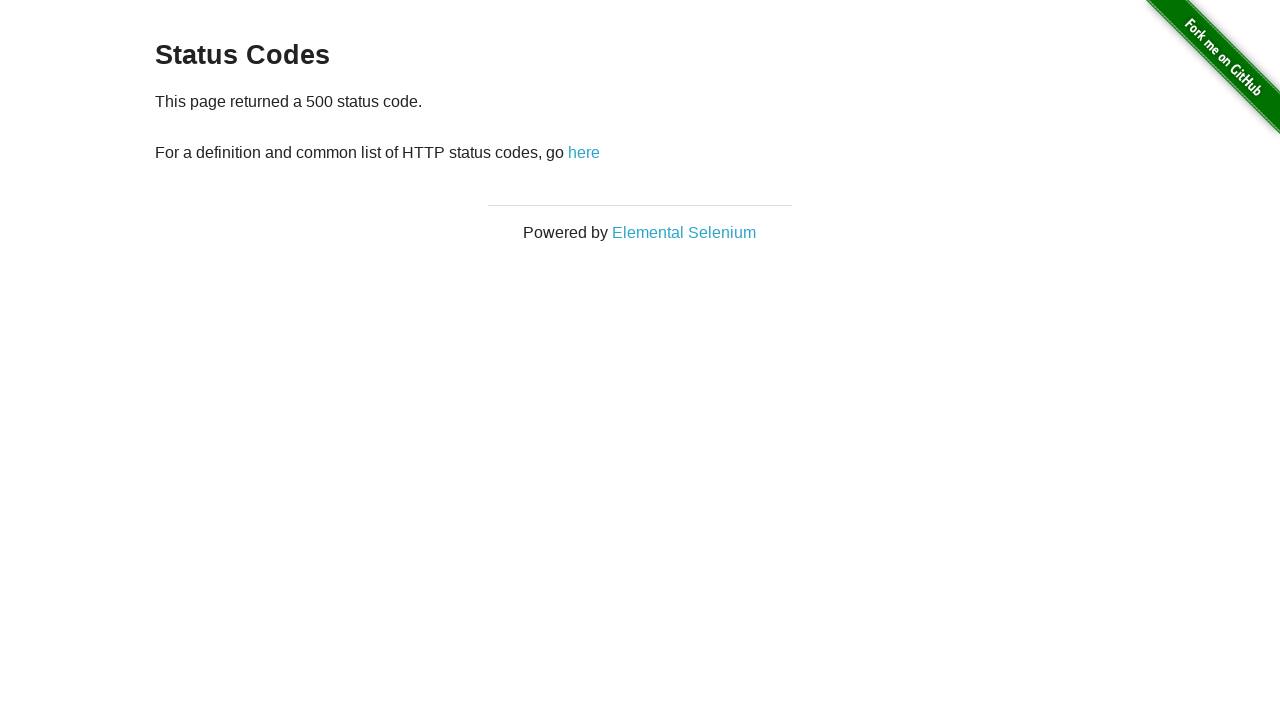

Page load completed after clicking broken link
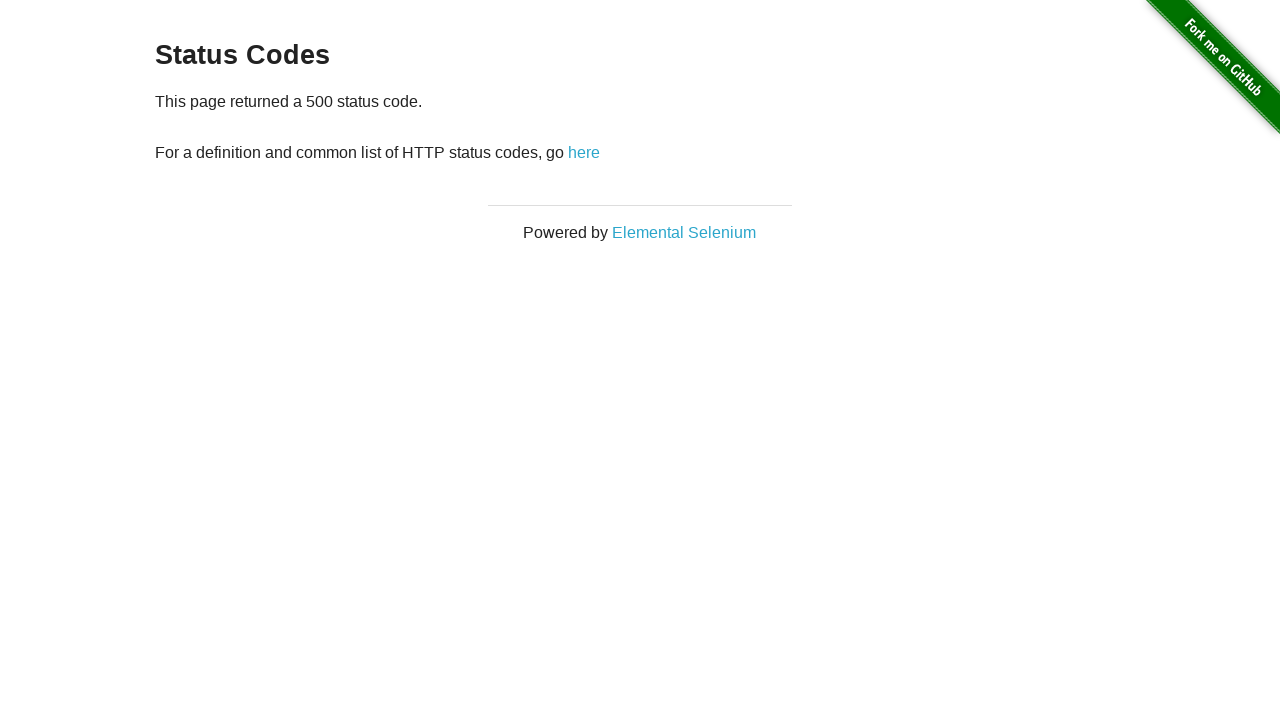

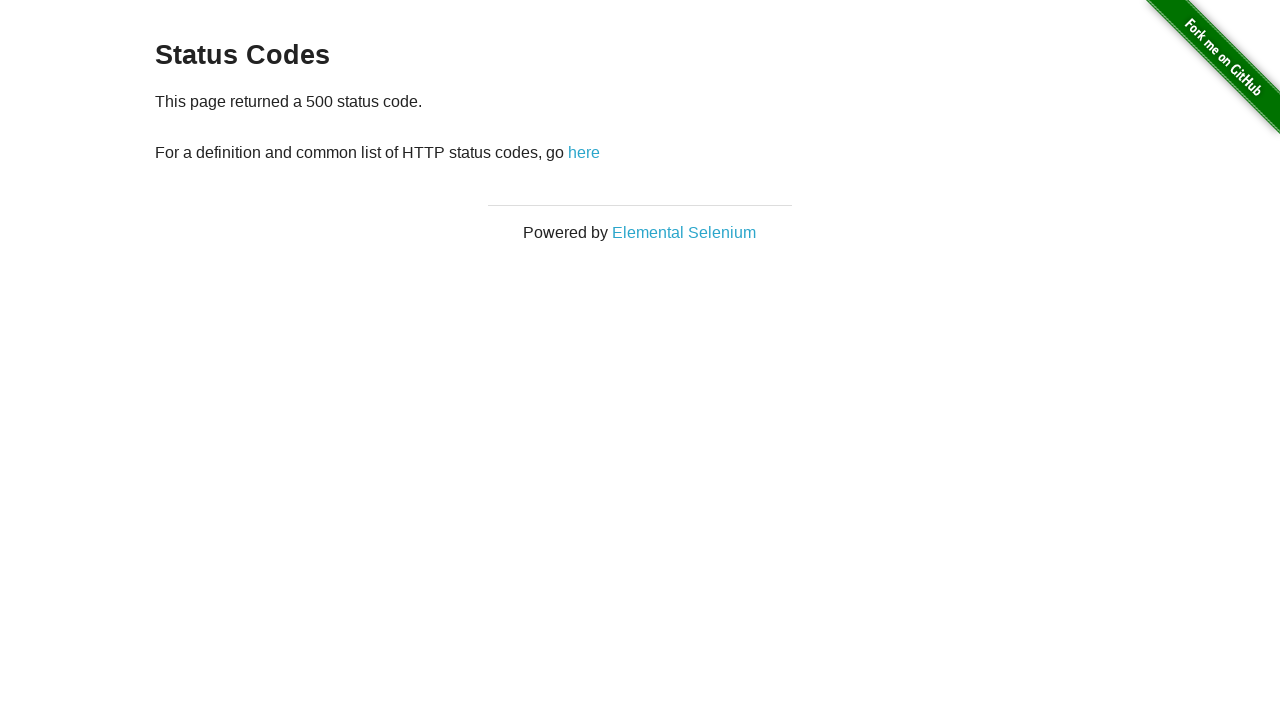